Tests slider interaction by moving the slider handle to different positions using various mouse actions

Starting URL: https://jqueryui.com/resources/demos/slider/default.html

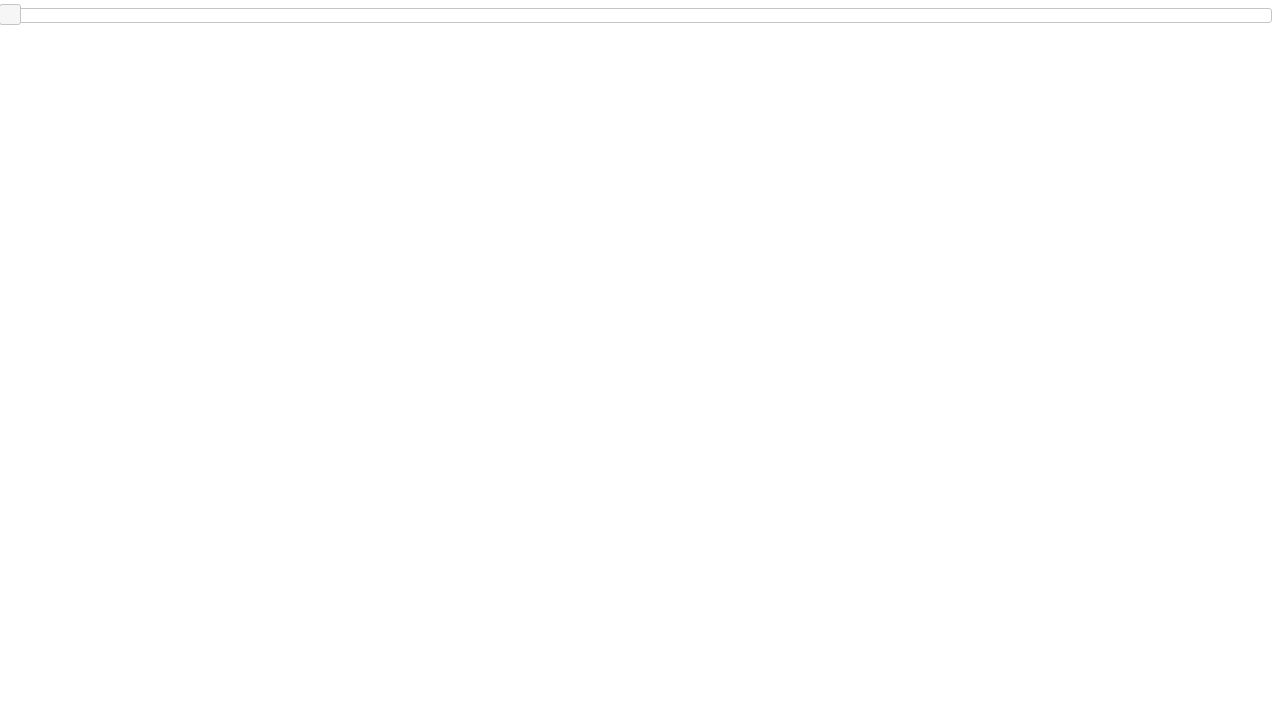

Located slider element with ID 'slider'
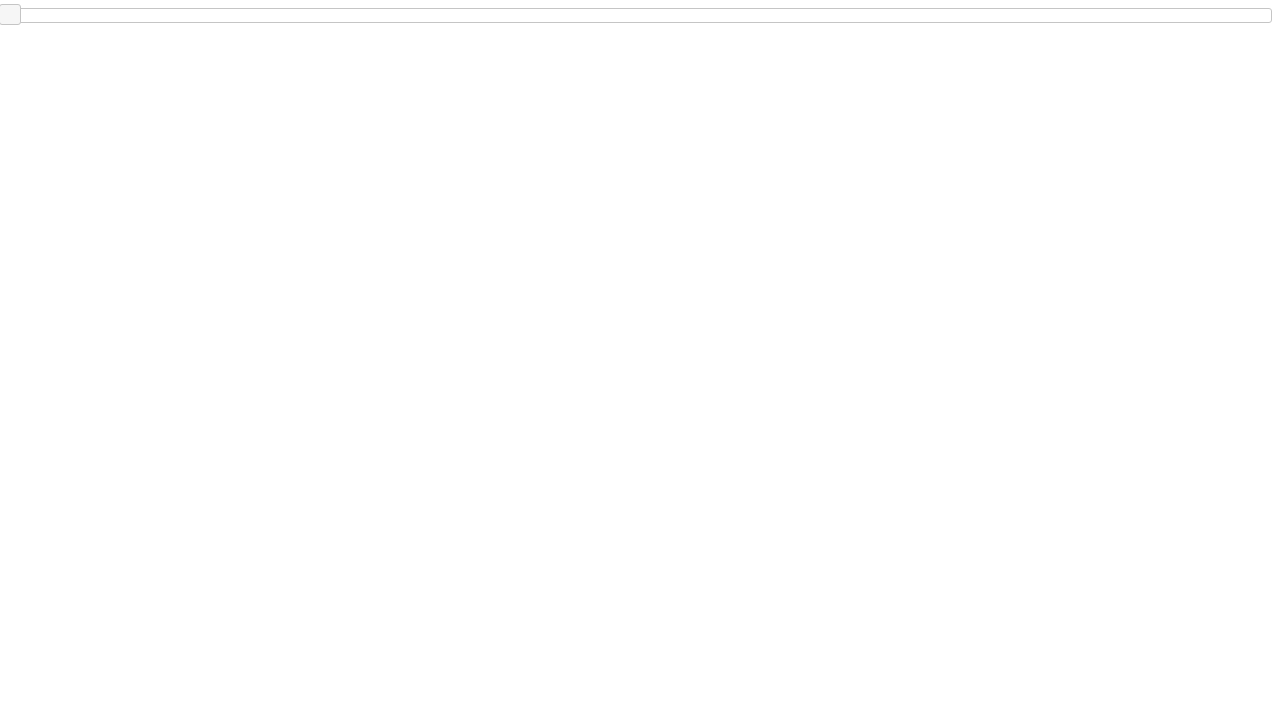

Clicked on the slider at (640, 15) on #slider
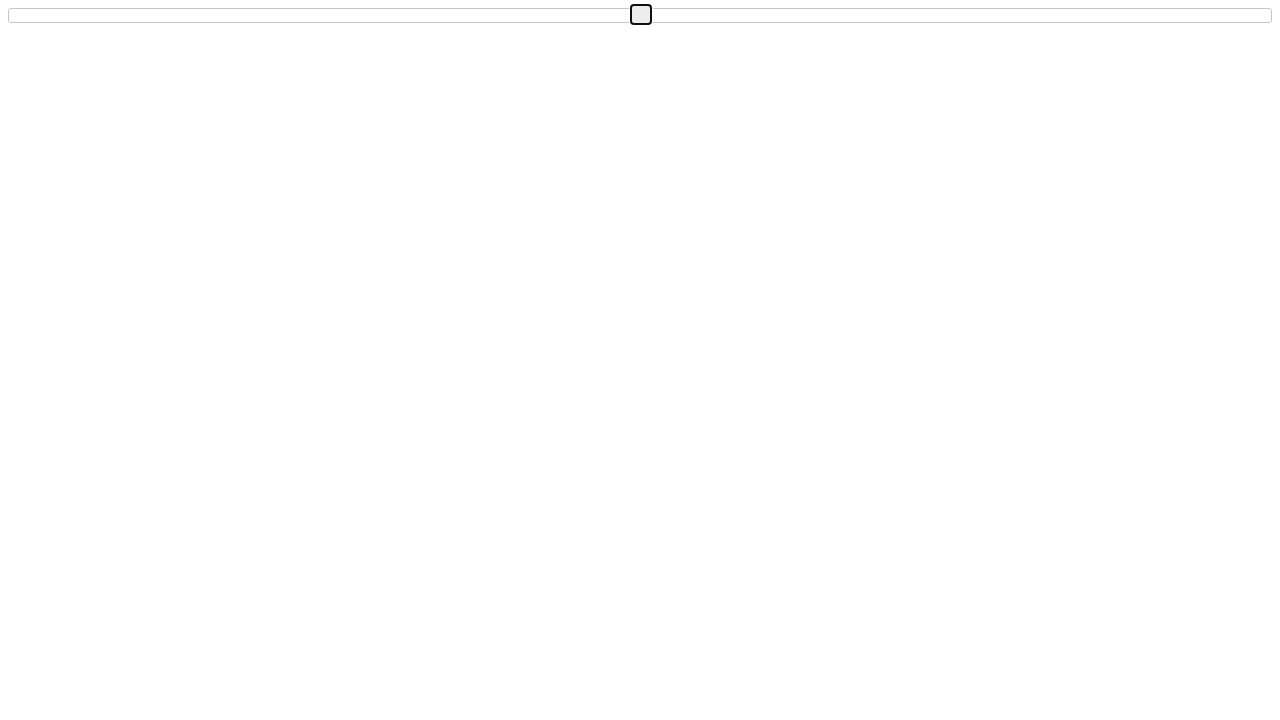

Retrieved slider bounding box dimensions
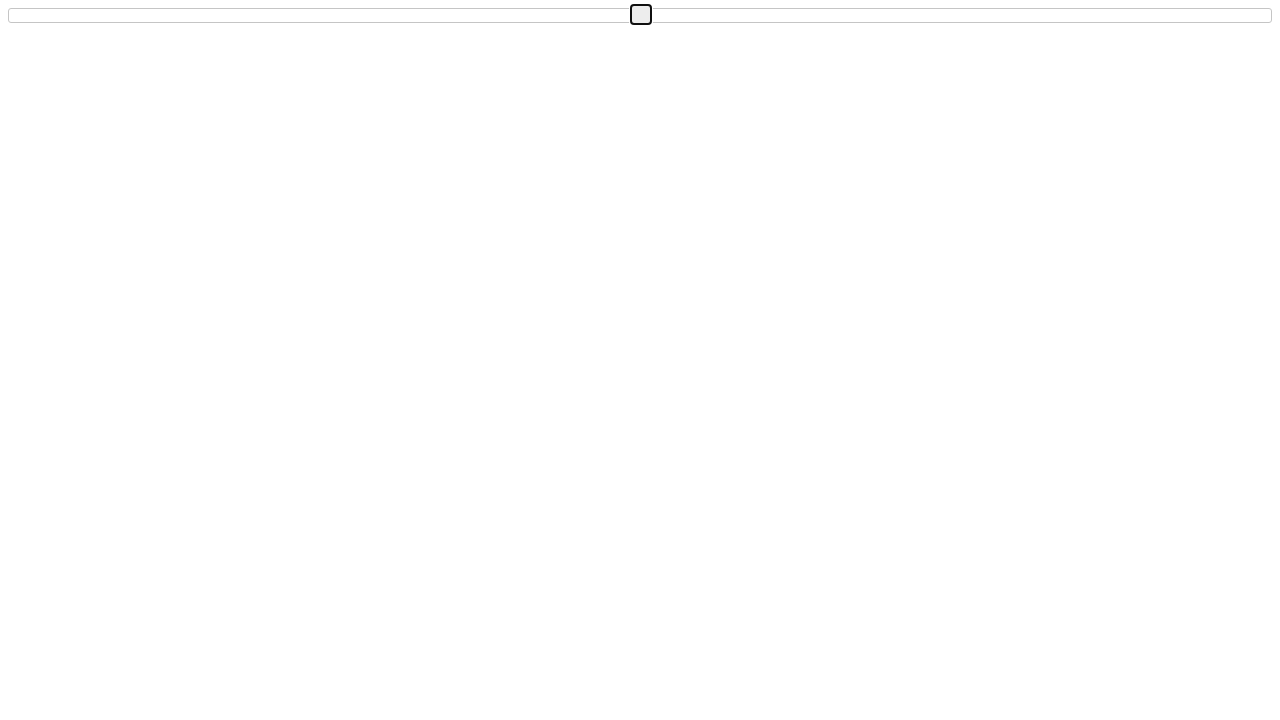

Moved slider to middle-right position at (611, 16) on #slider
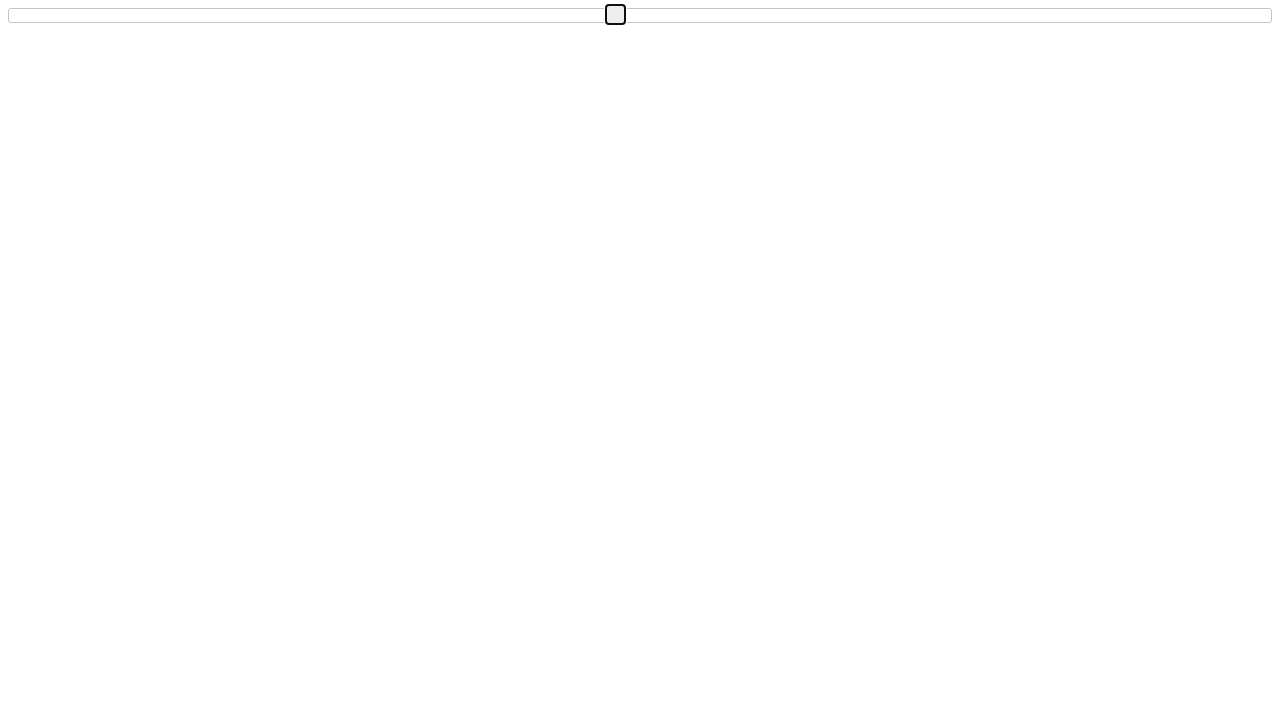

Moved slider to left side at (59, 16) on #slider
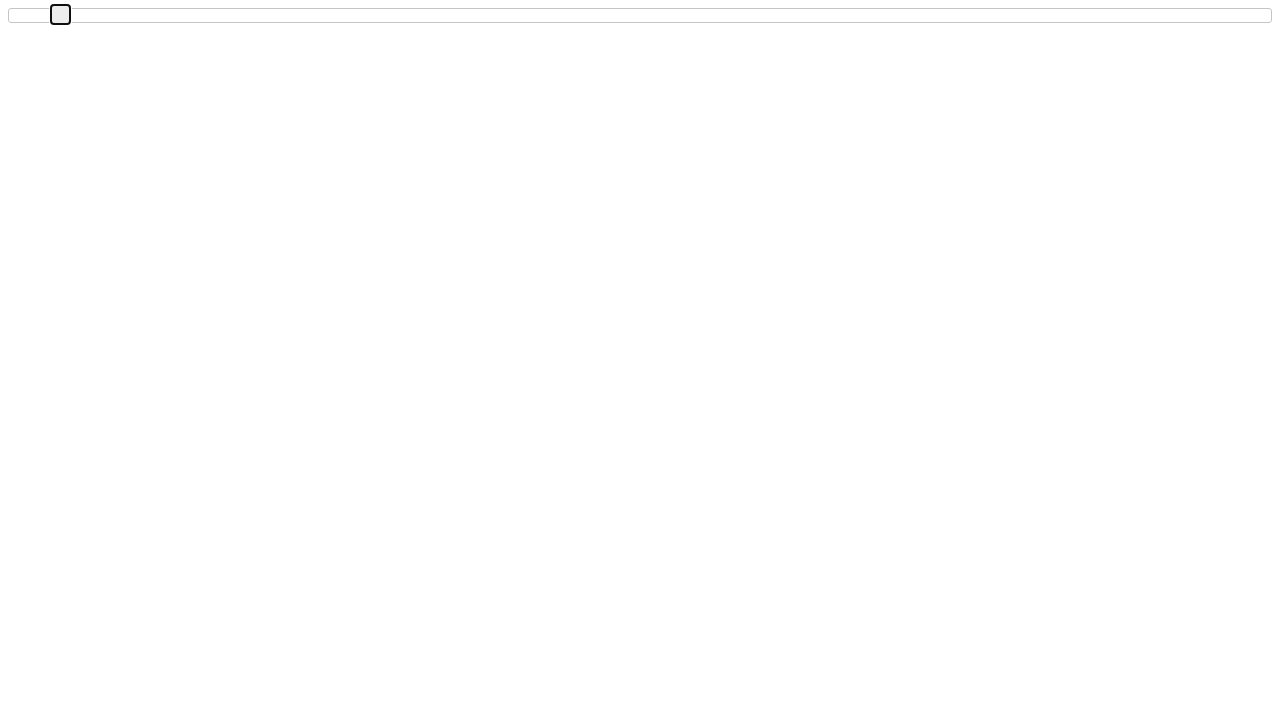

Moved mouse to slider starting position at (8, 15)
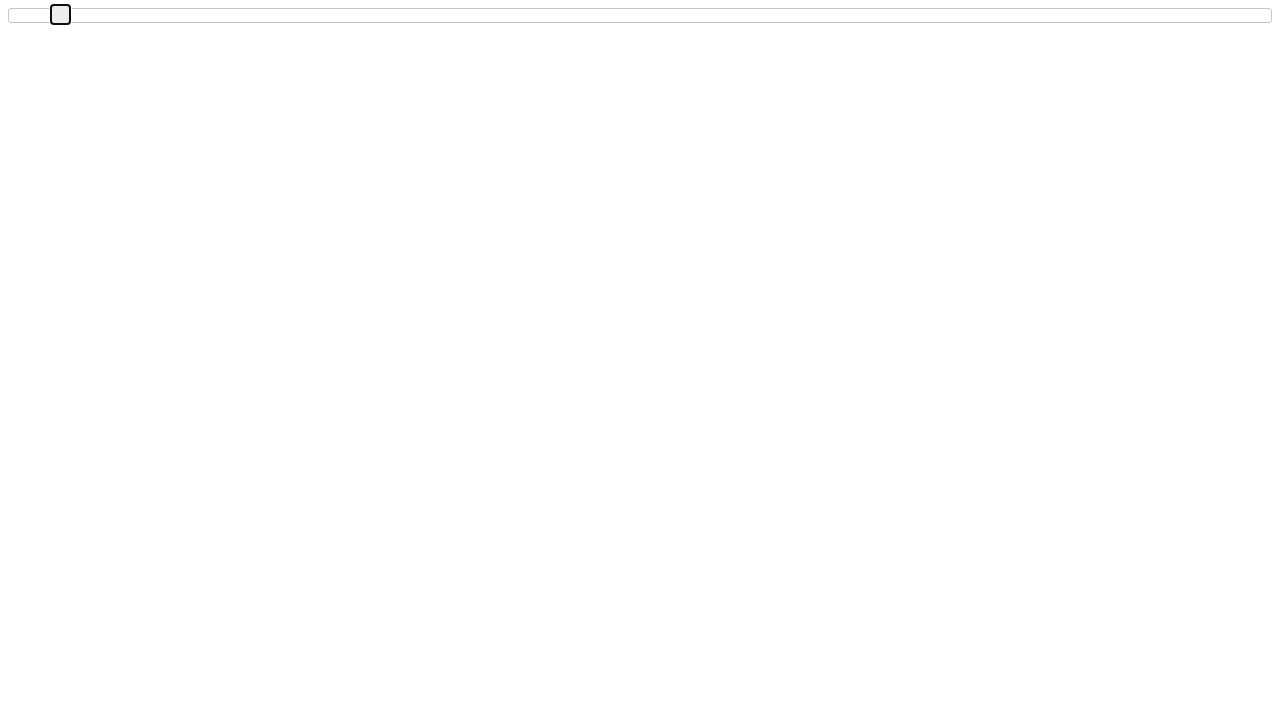

Pressed mouse button down on slider at (8, 15)
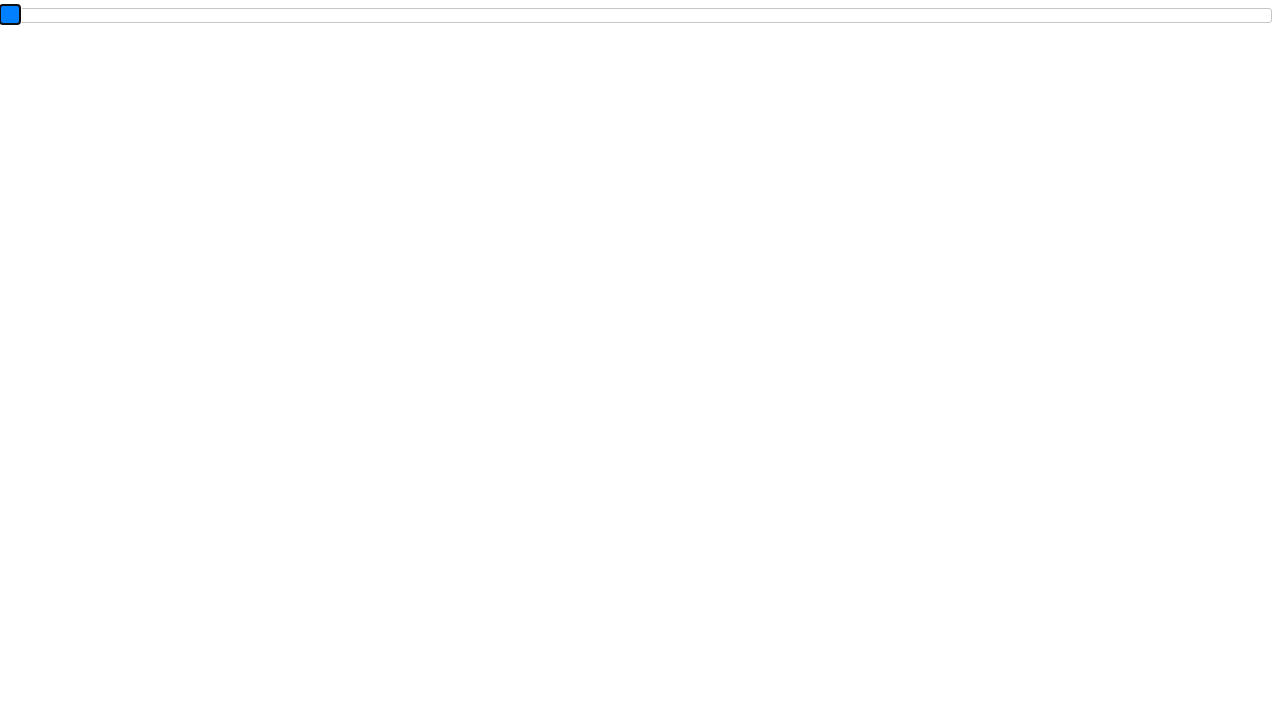

Dragged slider handle to middle-right position at (600, 15)
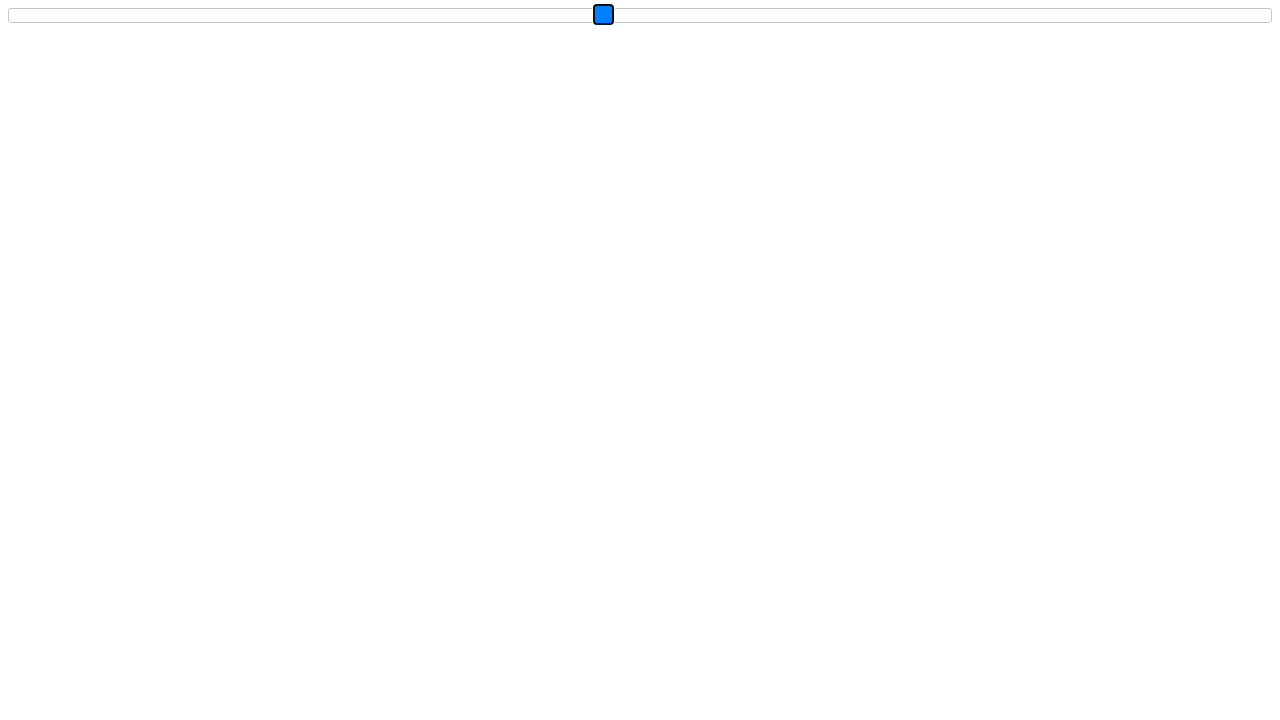

Released mouse button to complete slider drag at (600, 15)
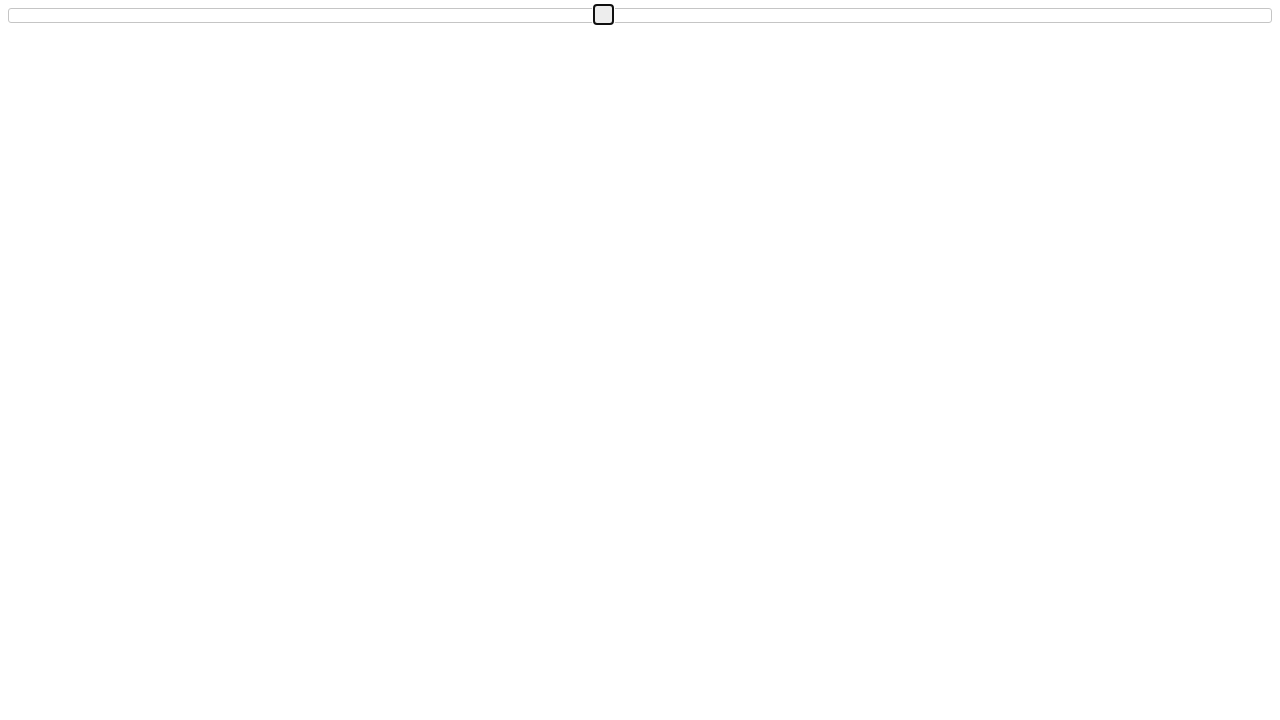

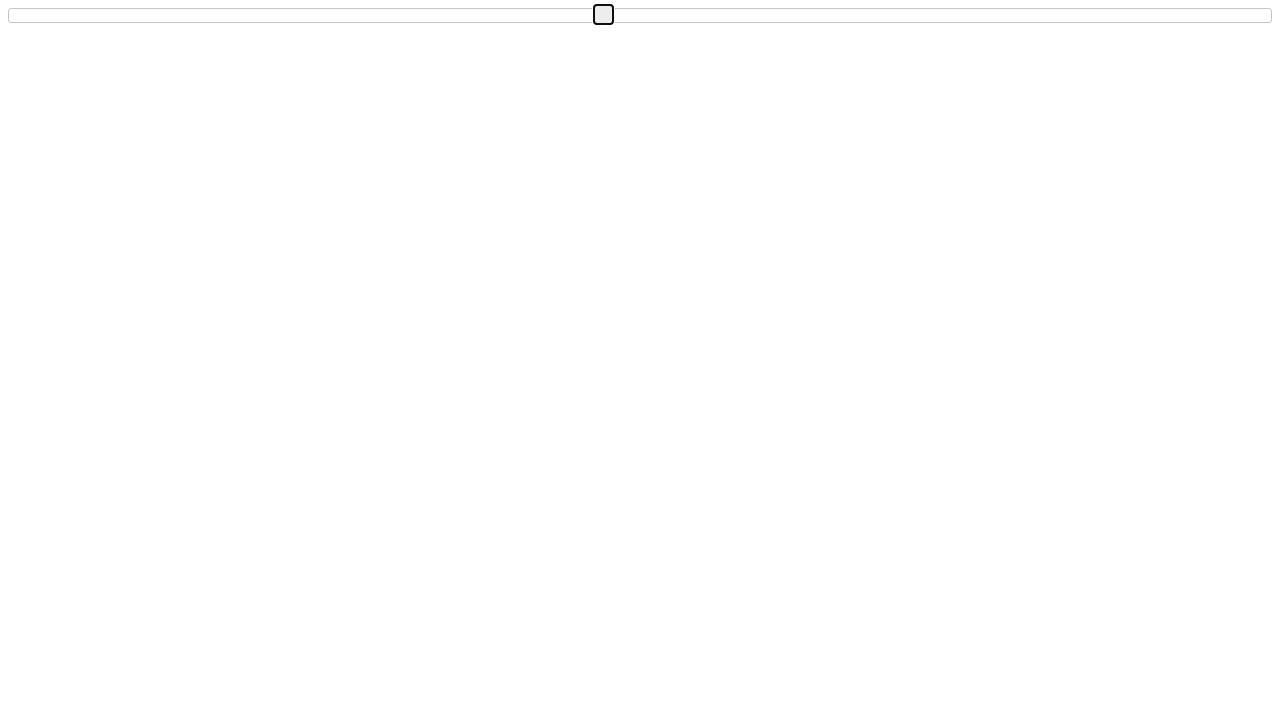